Basic browser automation test that navigates to Rahul Shetty Academy website and verifies the page loads by checking that the title and URL are accessible.

Starting URL: https://rahulshettyacademy.com/

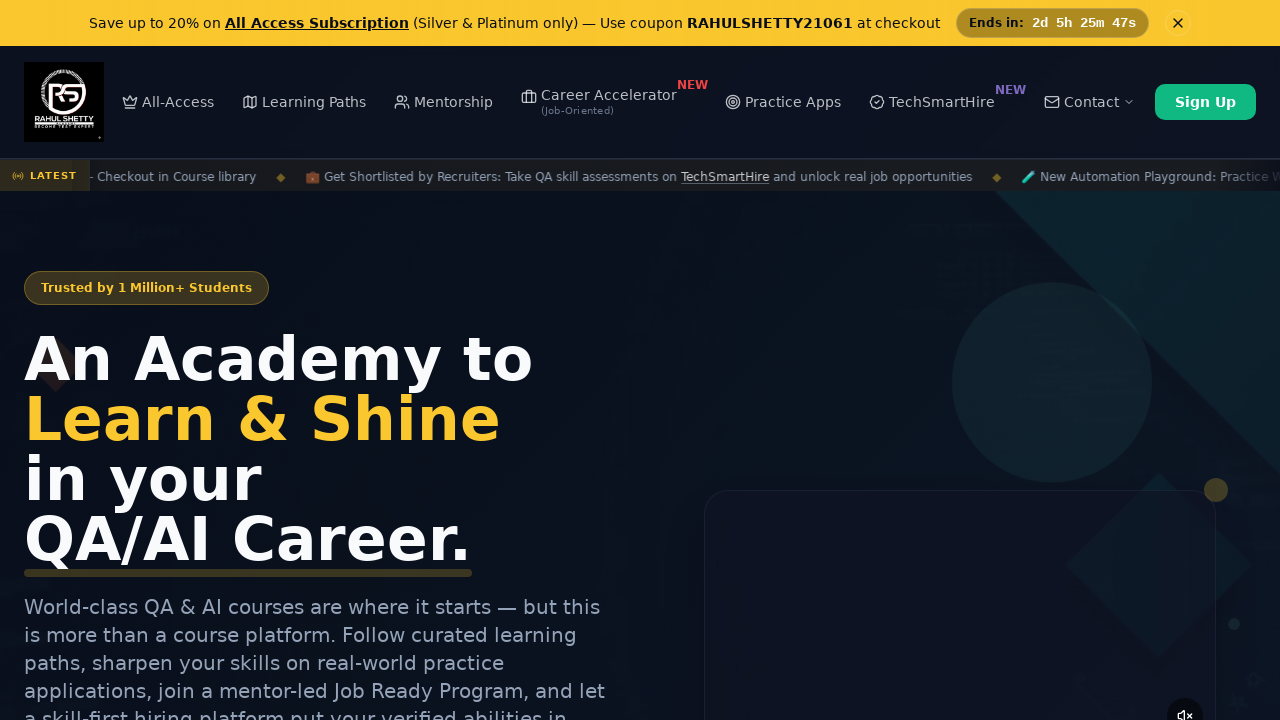

Waited for page to reach domcontentloaded state
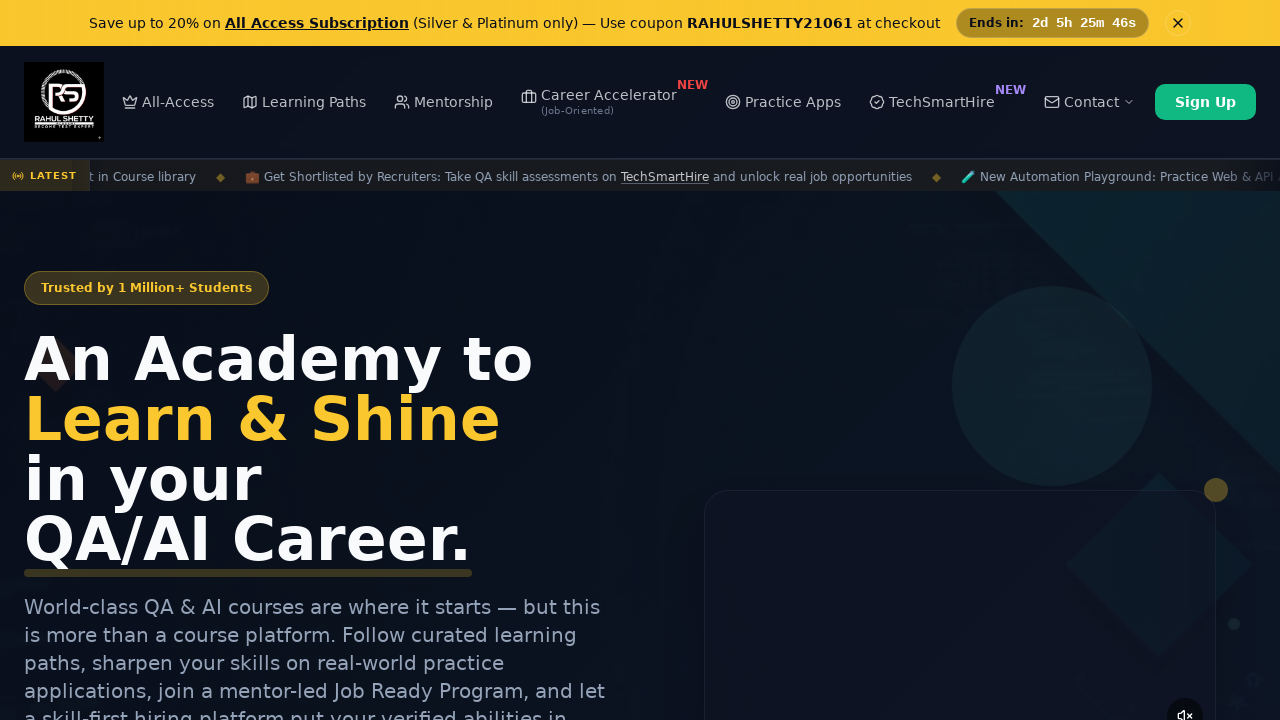

Retrieved page title: Rahul Shetty Academy | QA Automation, Playwright, AI Testing & Online Training
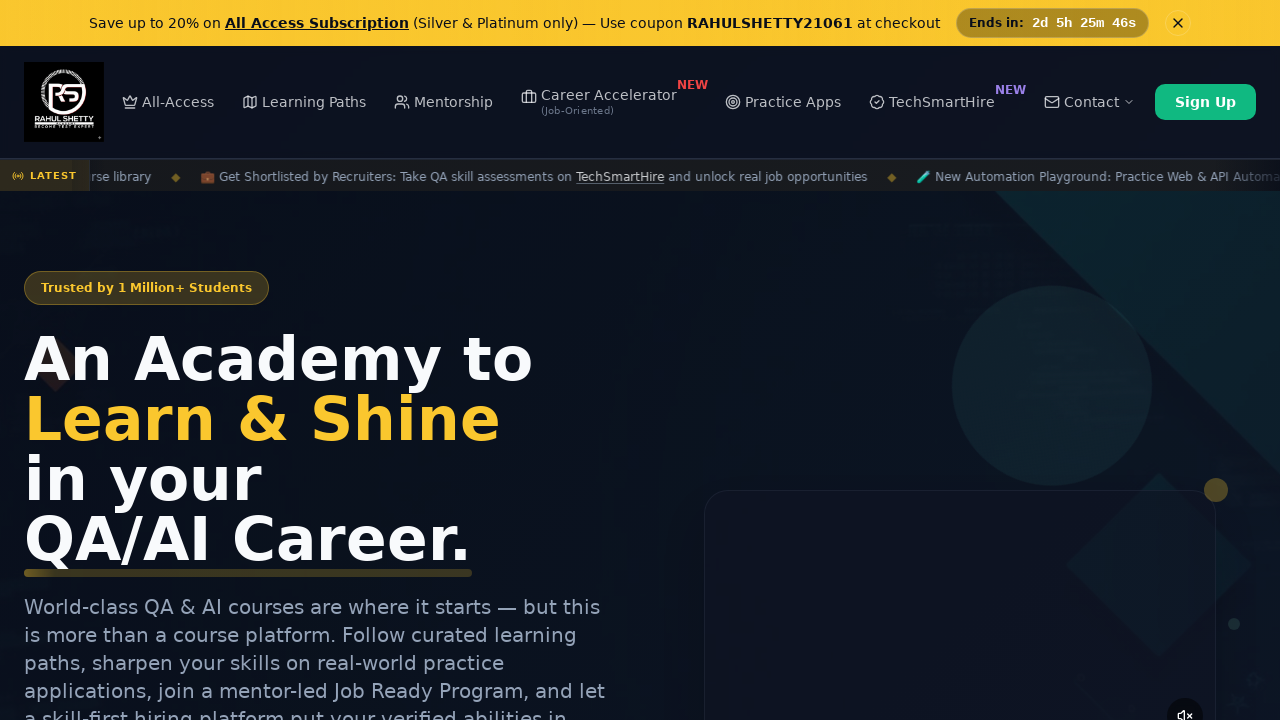

Retrieved current URL: https://rahulshettyacademy.com/
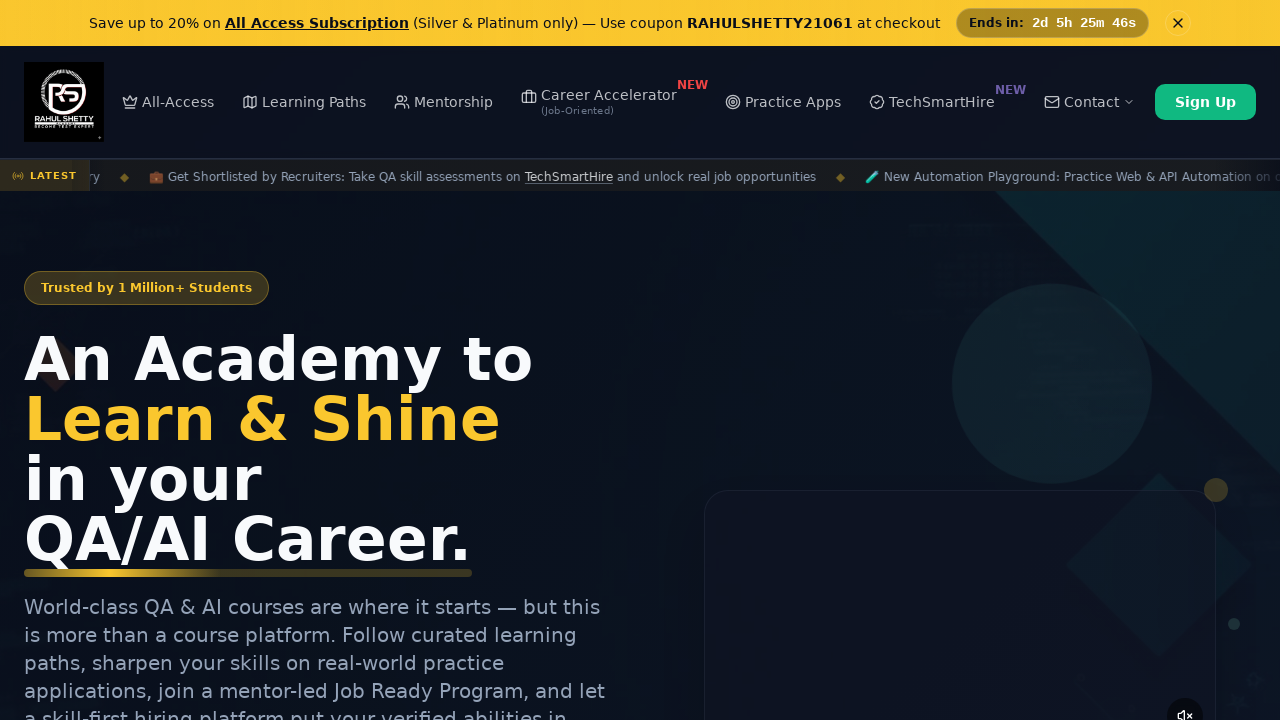

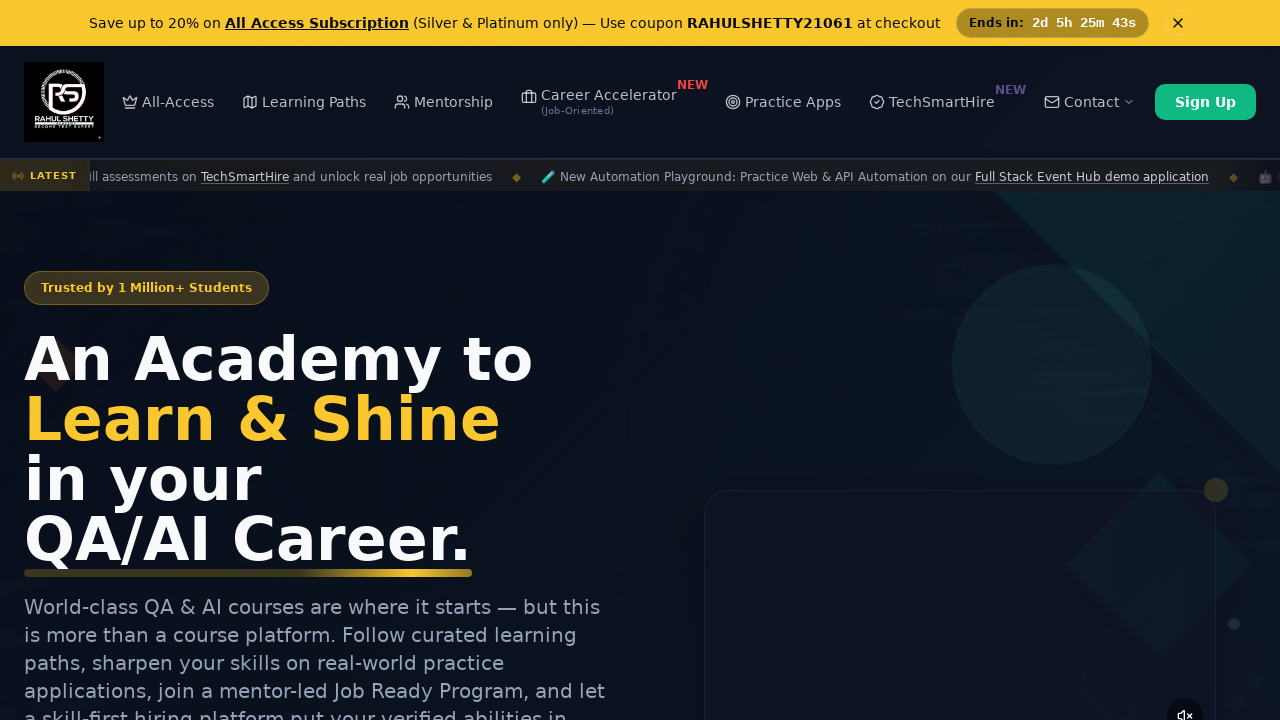